Tests checkbox functionality by verifying default states and toggling checkbox selections

Starting URL: http://the-internet.herokuapp.com/checkboxes

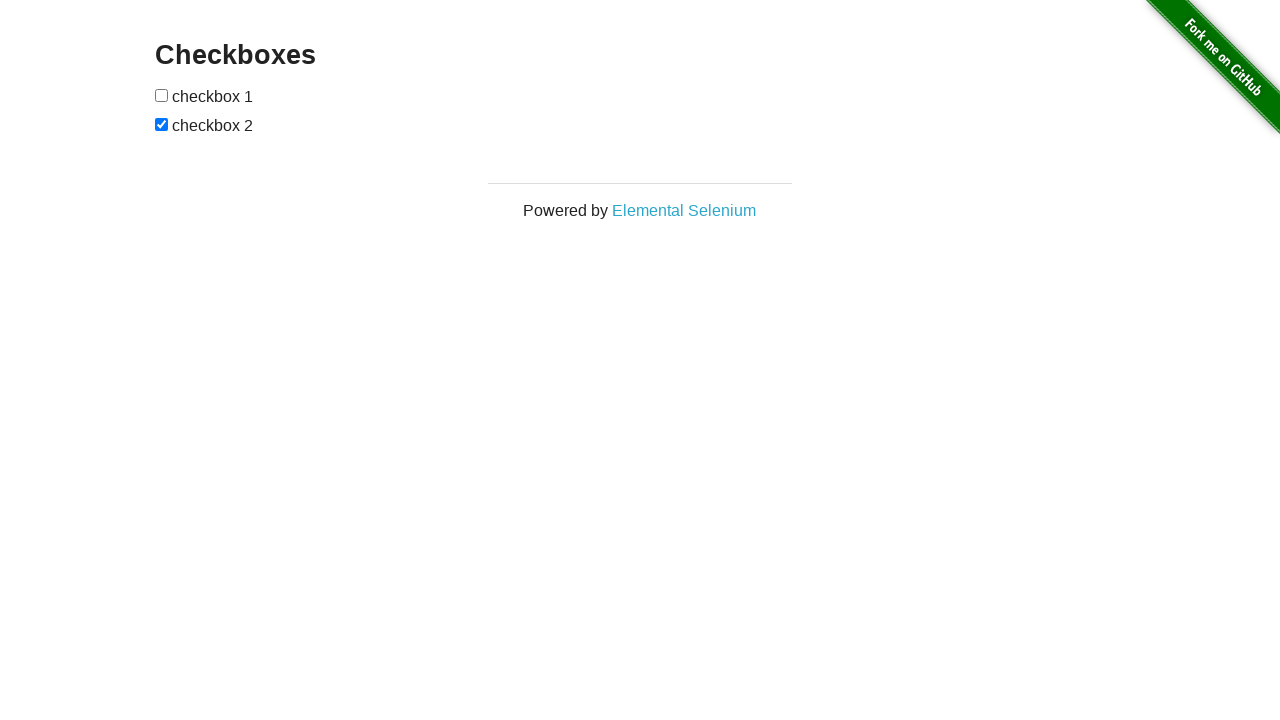

Located first checkbox element
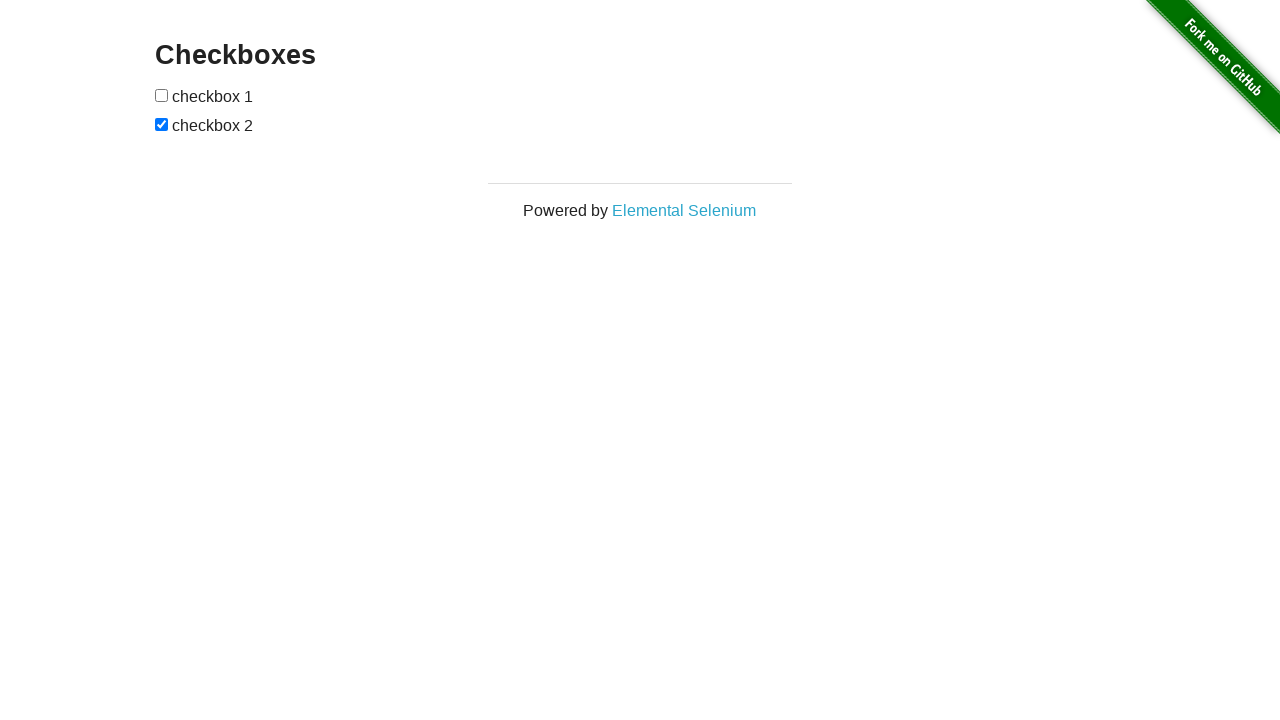

Located second checkbox element
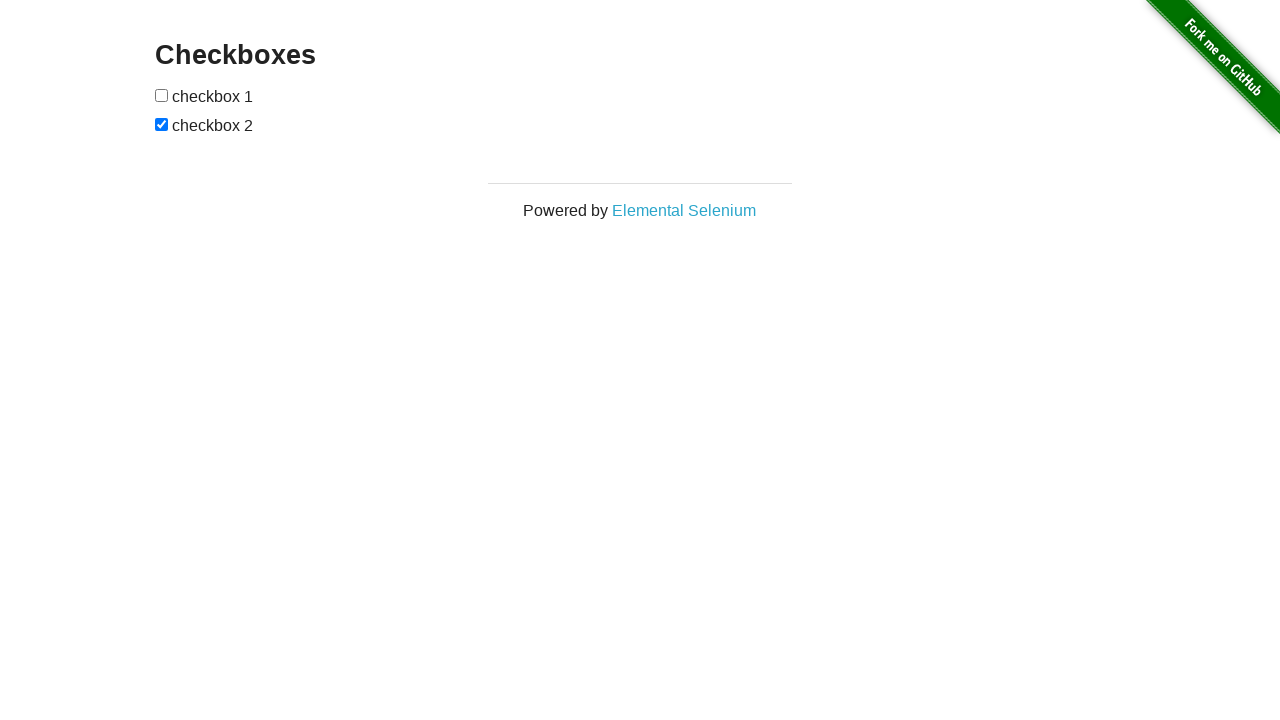

Verified checkbox 1 is not selected by default
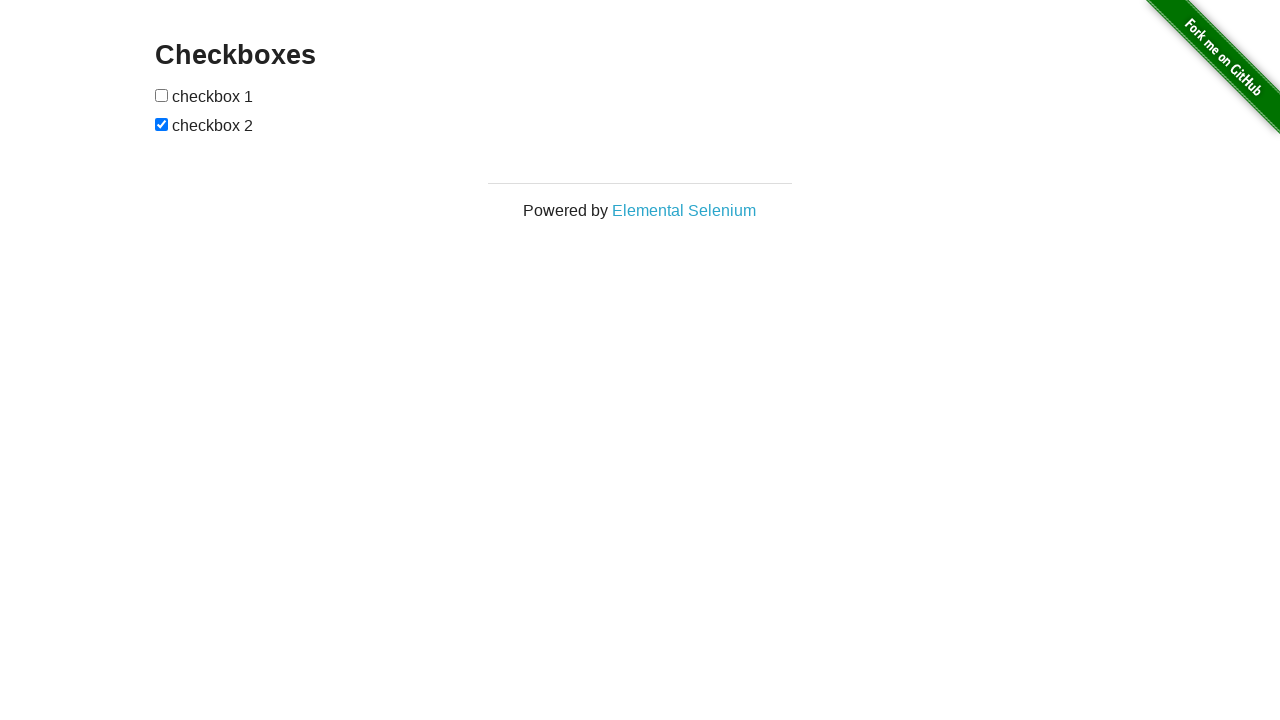

Verified checkbox 2 is selected by default
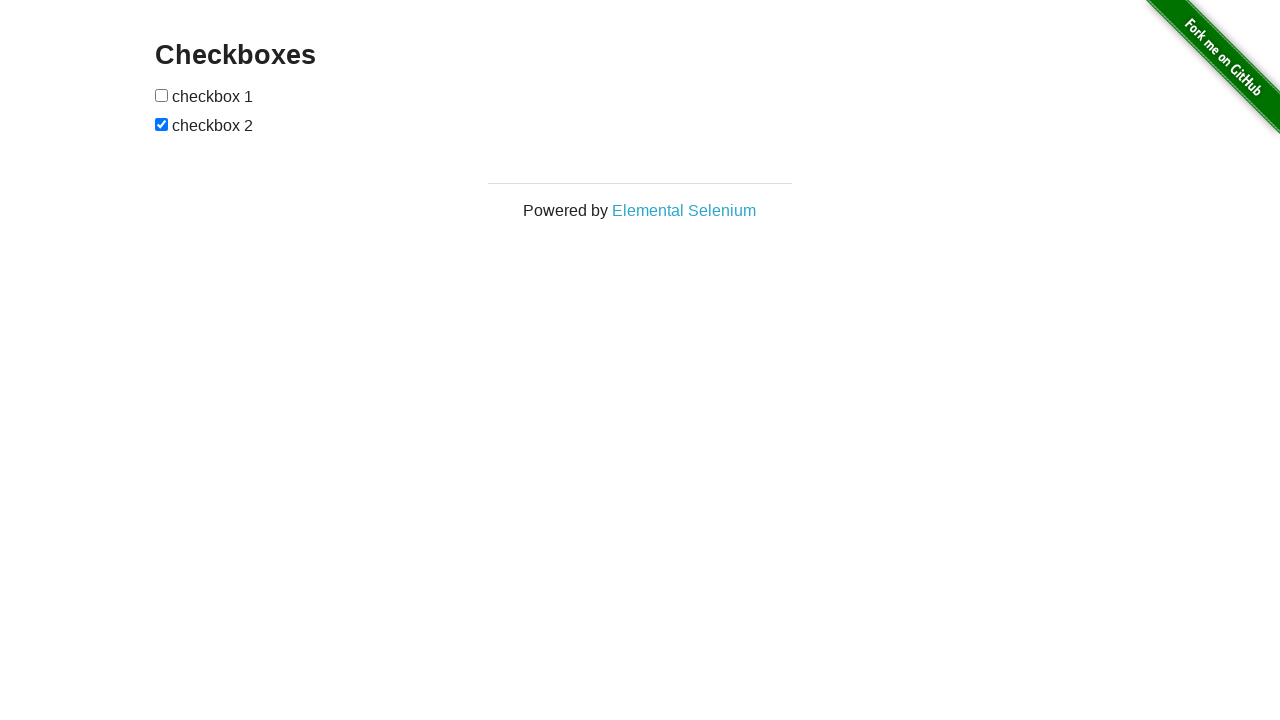

Clicked checkbox 1 to select it at (162, 95) on input[type='checkbox'] >> nth=0
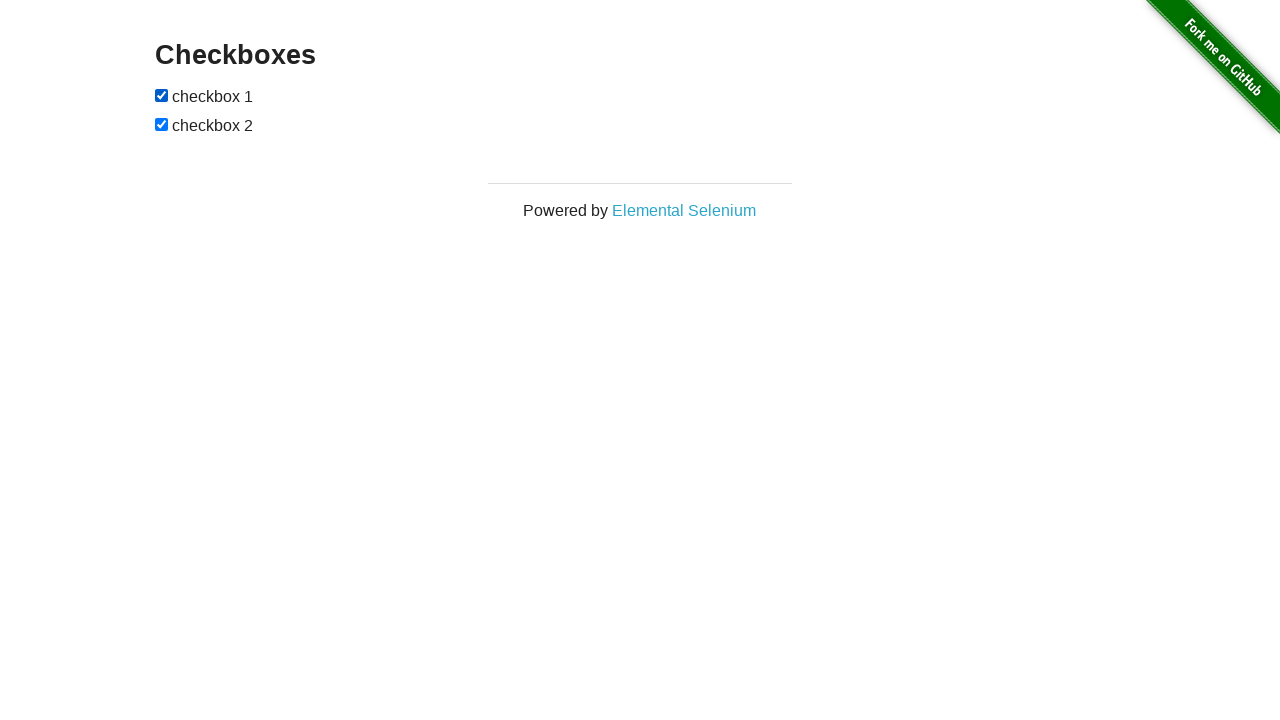

Clicked checkbox 2 to deselect it at (162, 124) on input[type='checkbox'] >> nth=1
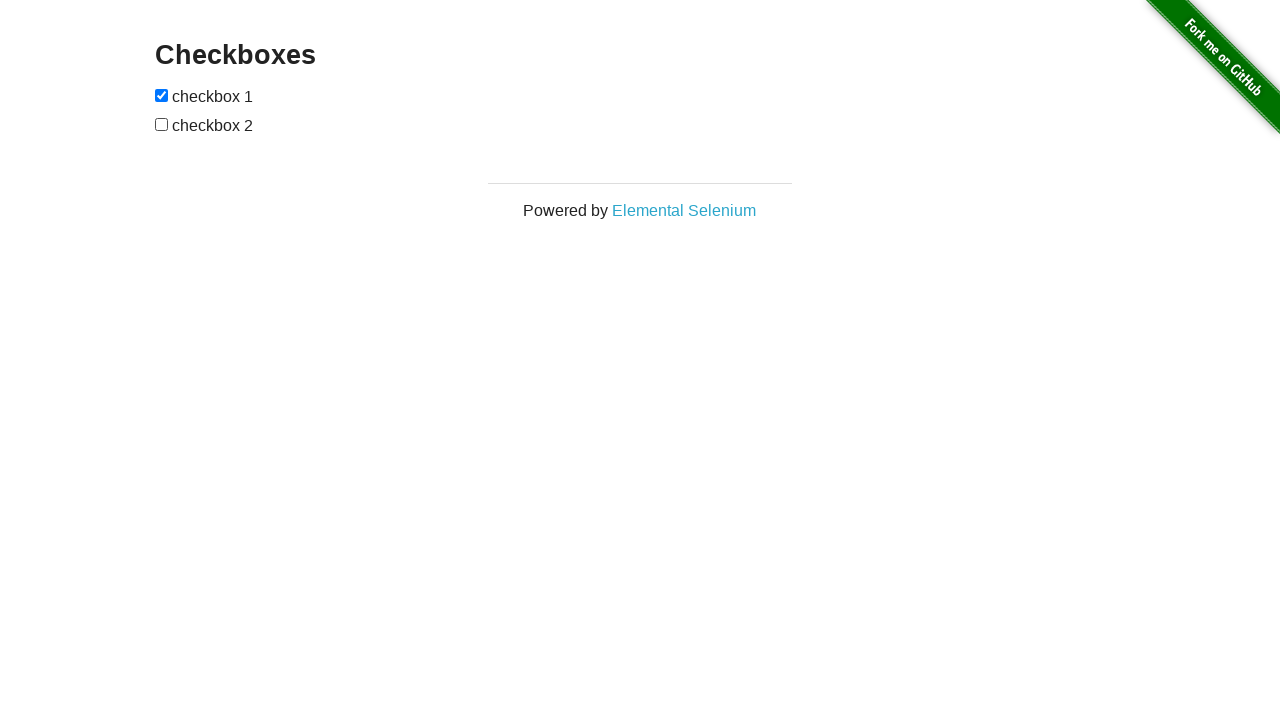

Verified checkbox 1 is now selected
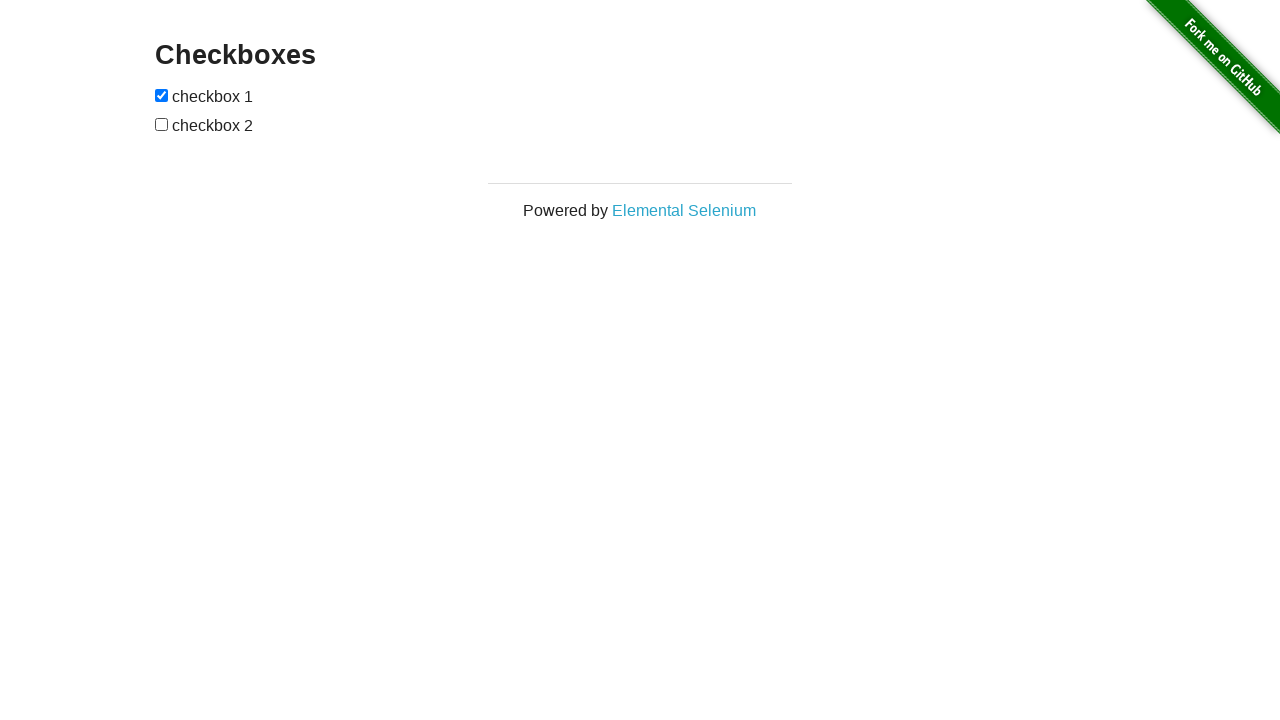

Verified checkbox 2 is now deselected
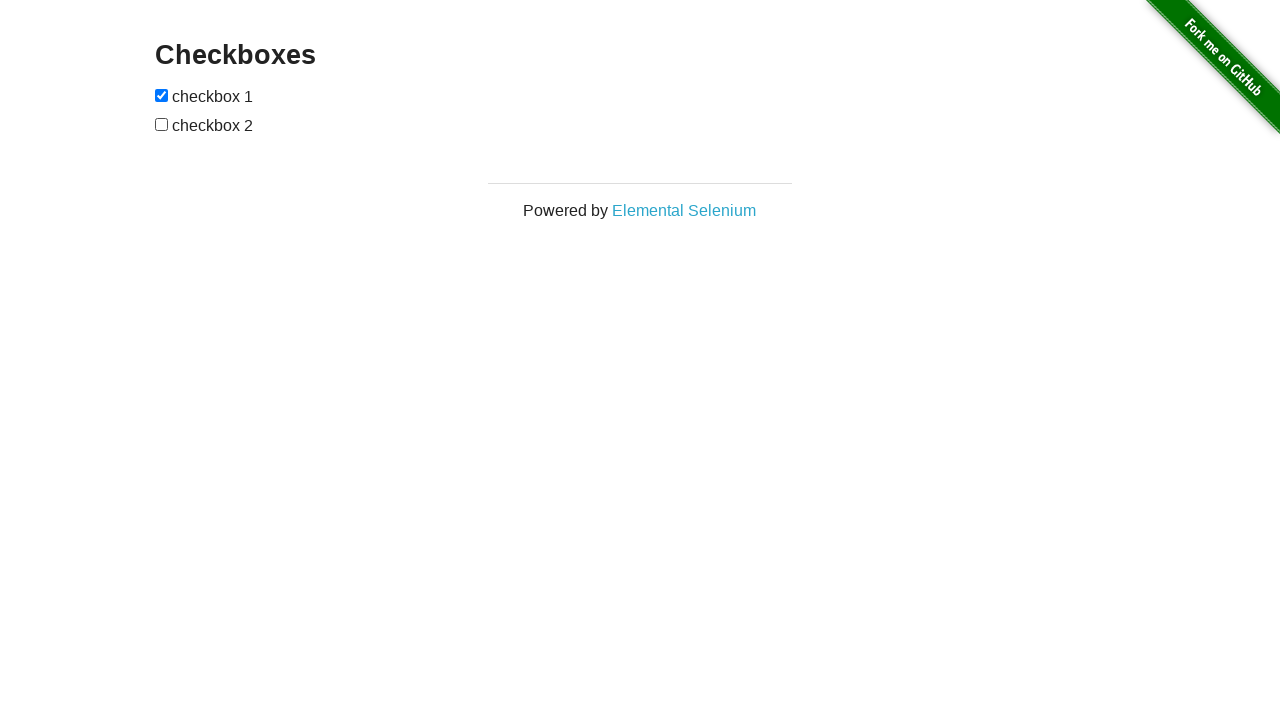

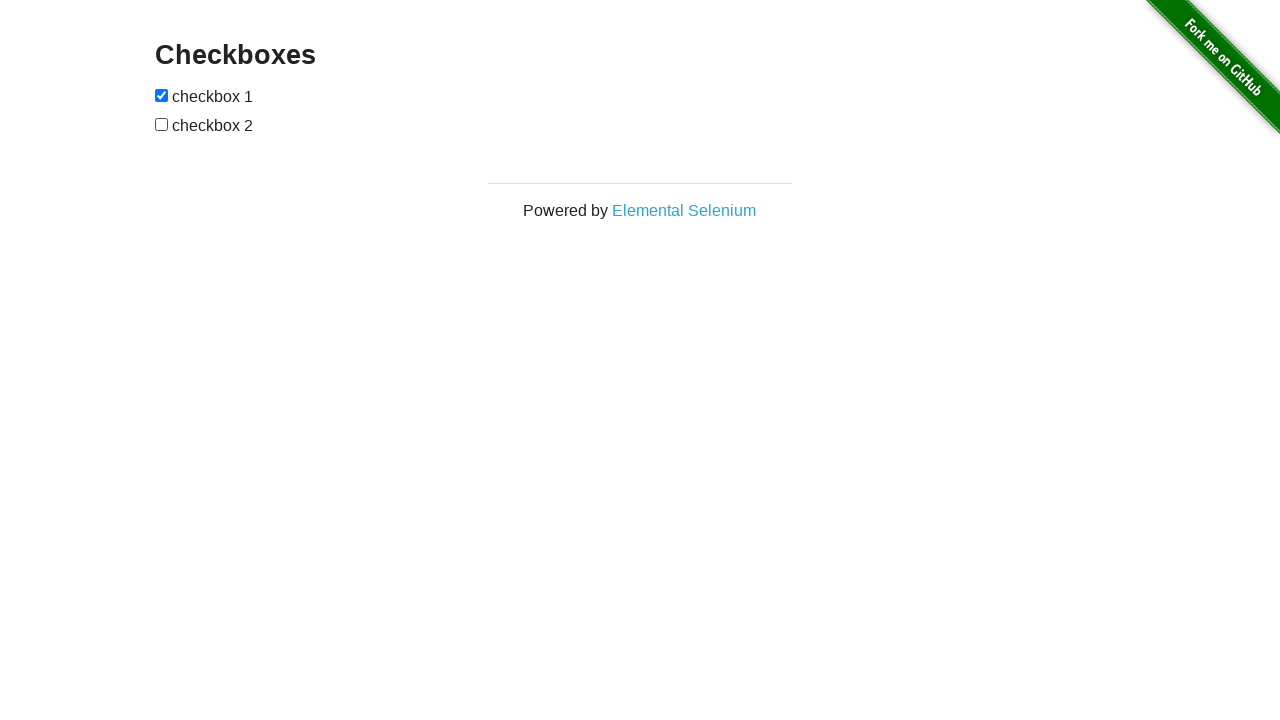